Tests JavaScript prompt alert handling by clicking to open a prompt dialog, entering text into it, and accepting the alert

Starting URL: http://demo.automationtesting.in/Alerts.html

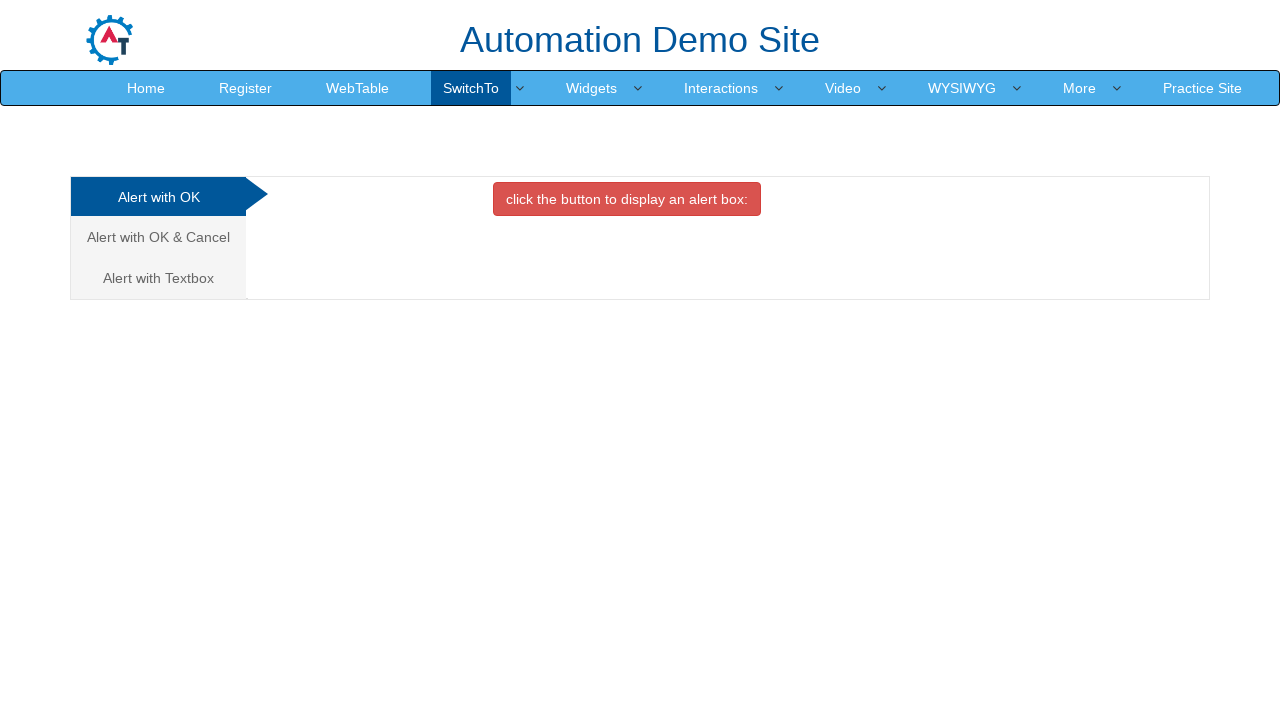

Set viewport size to 1920x1080
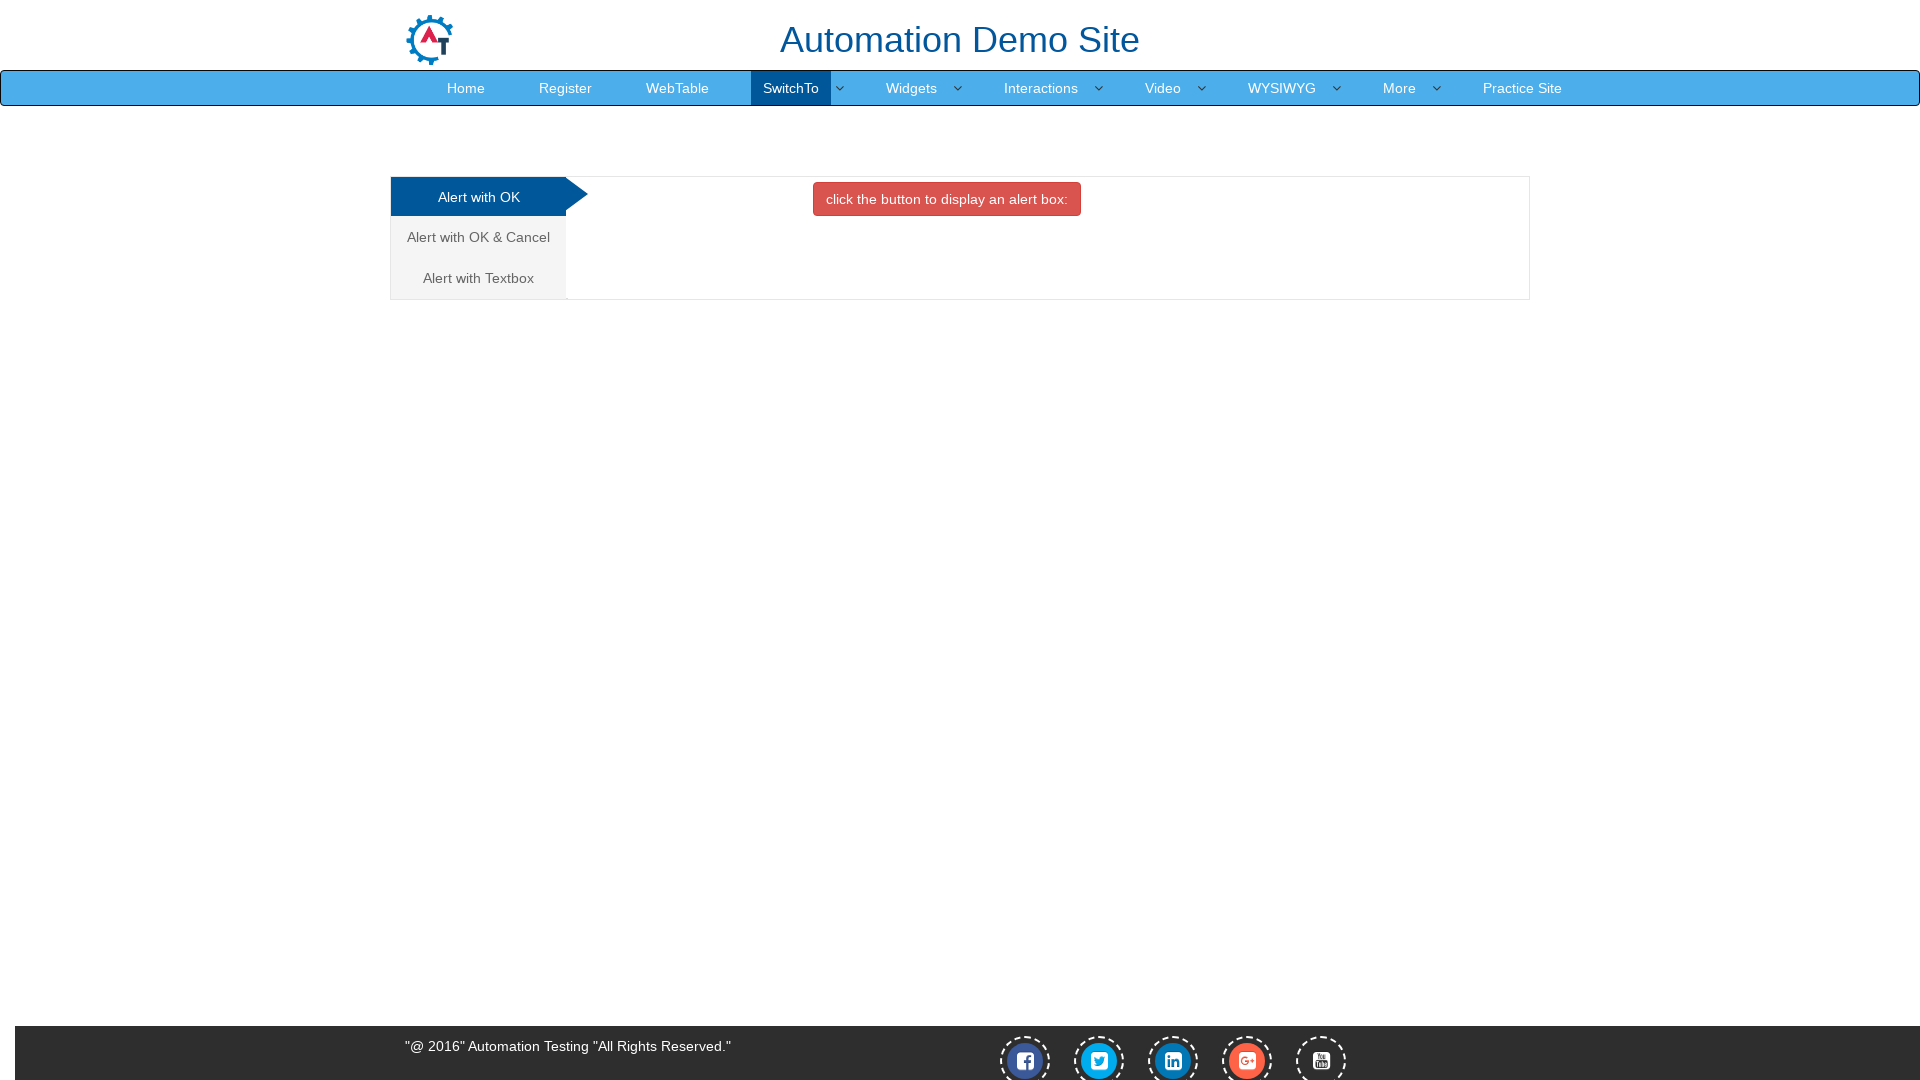

Clicked on 'Alert with Textbox' tab link at (478, 278) on a[href='#Textbox']
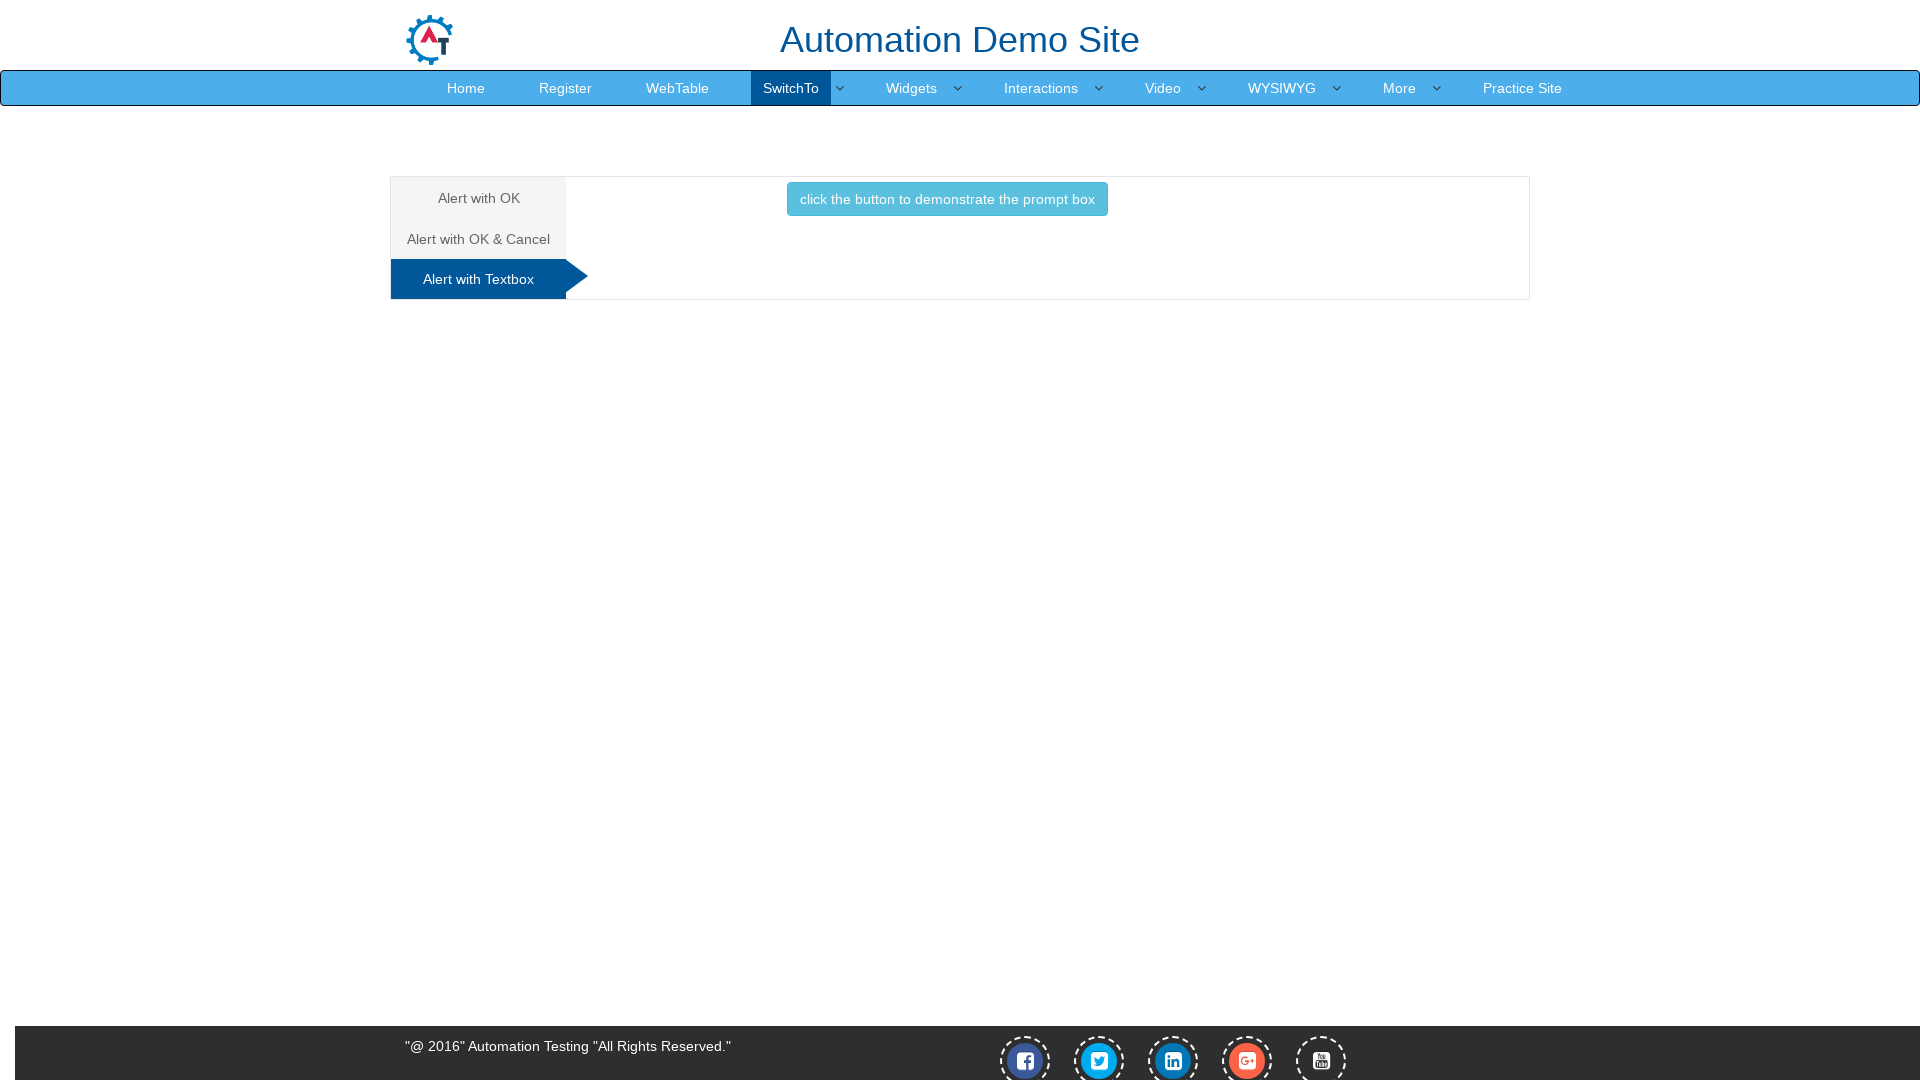

Waited for tab content to load
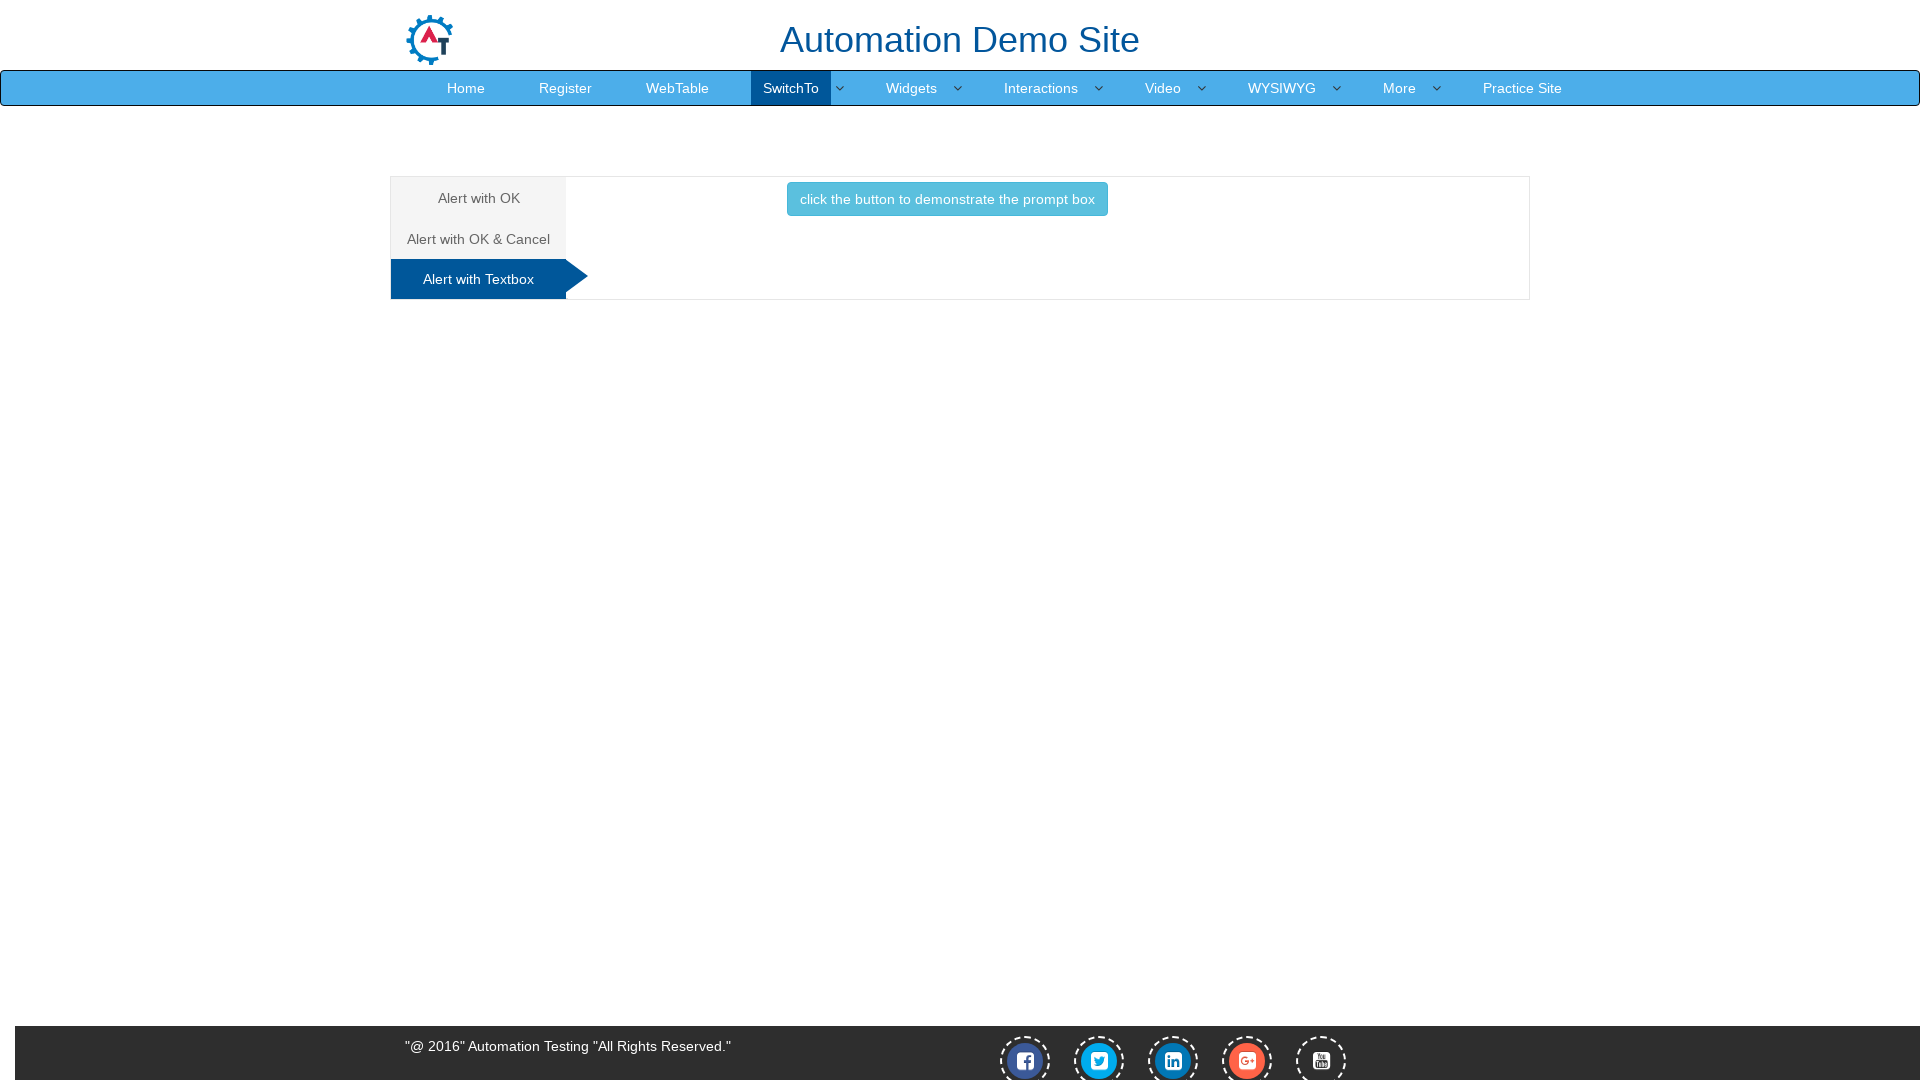

Set up dialog handler to accept prompt with text '7845123690'
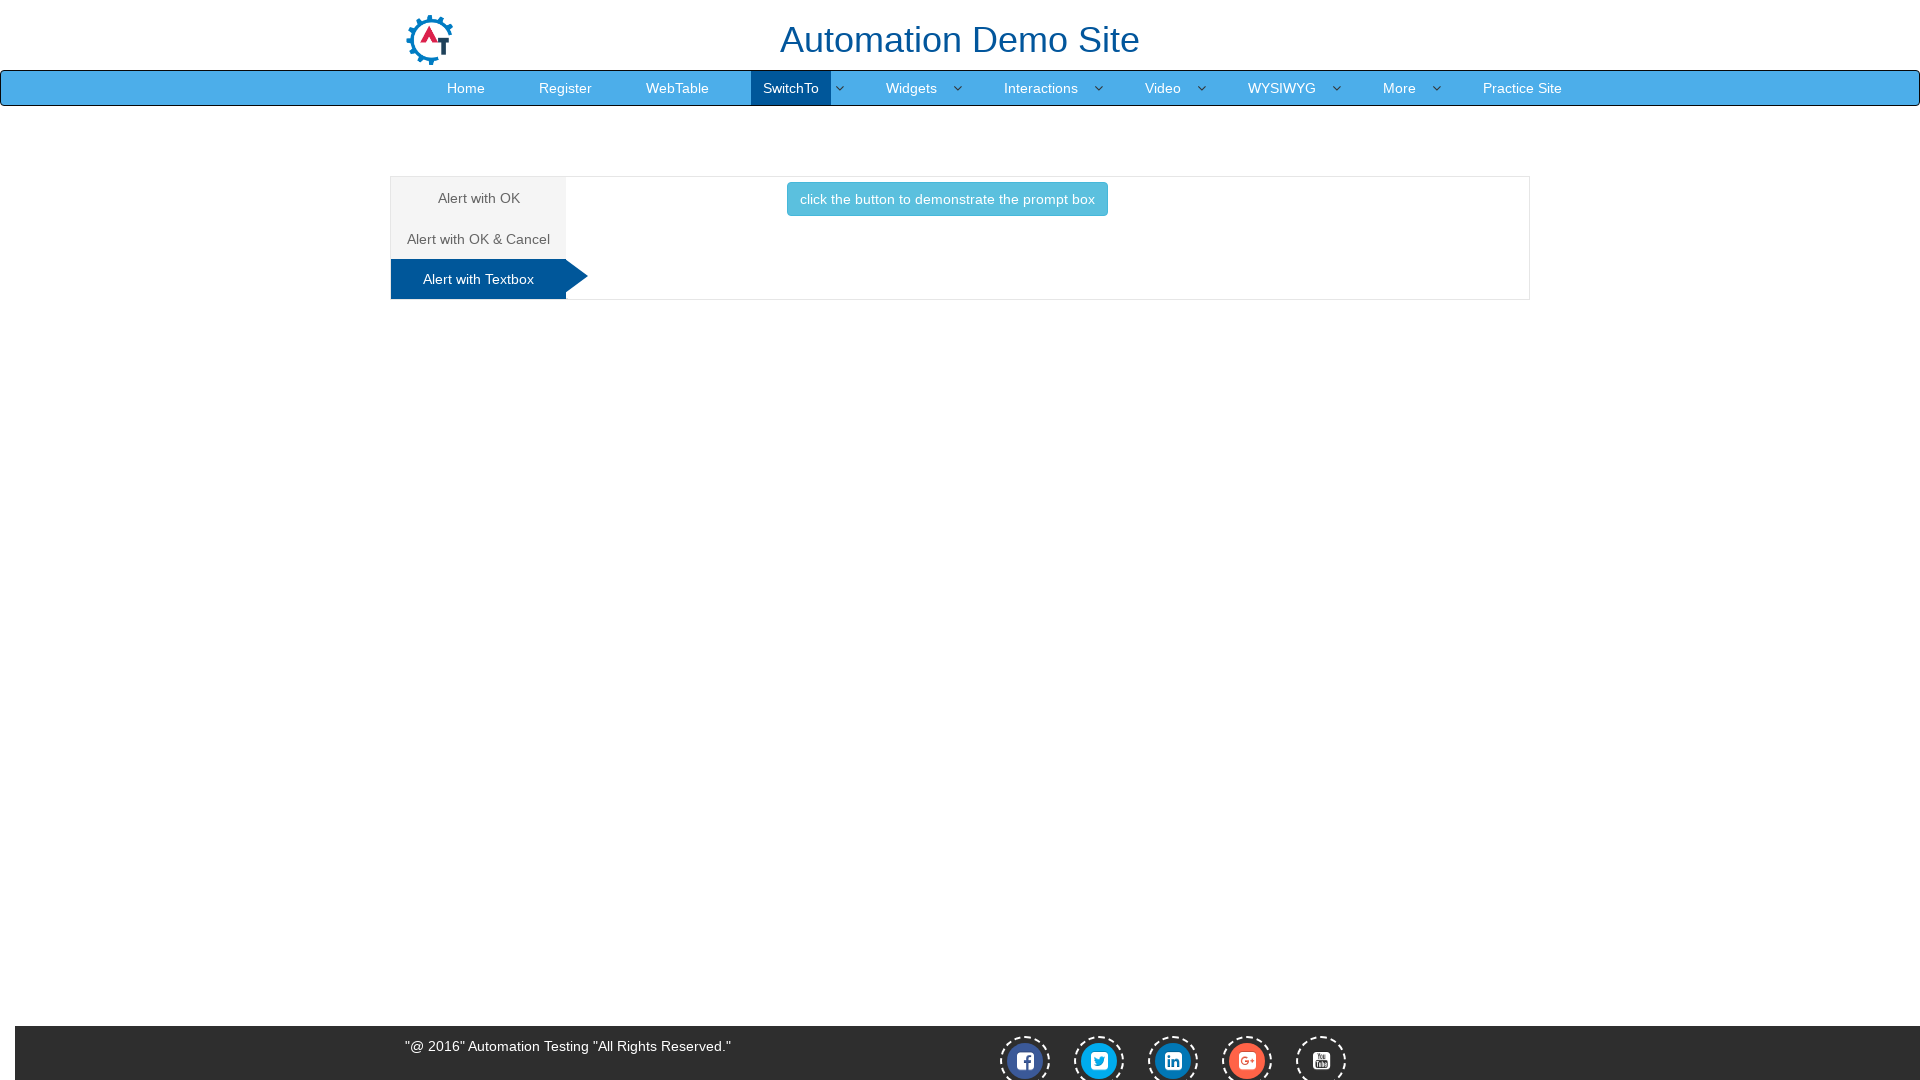

Clicked button to trigger prompt alert dialog at (947, 199) on button[onclick*='promptbox']
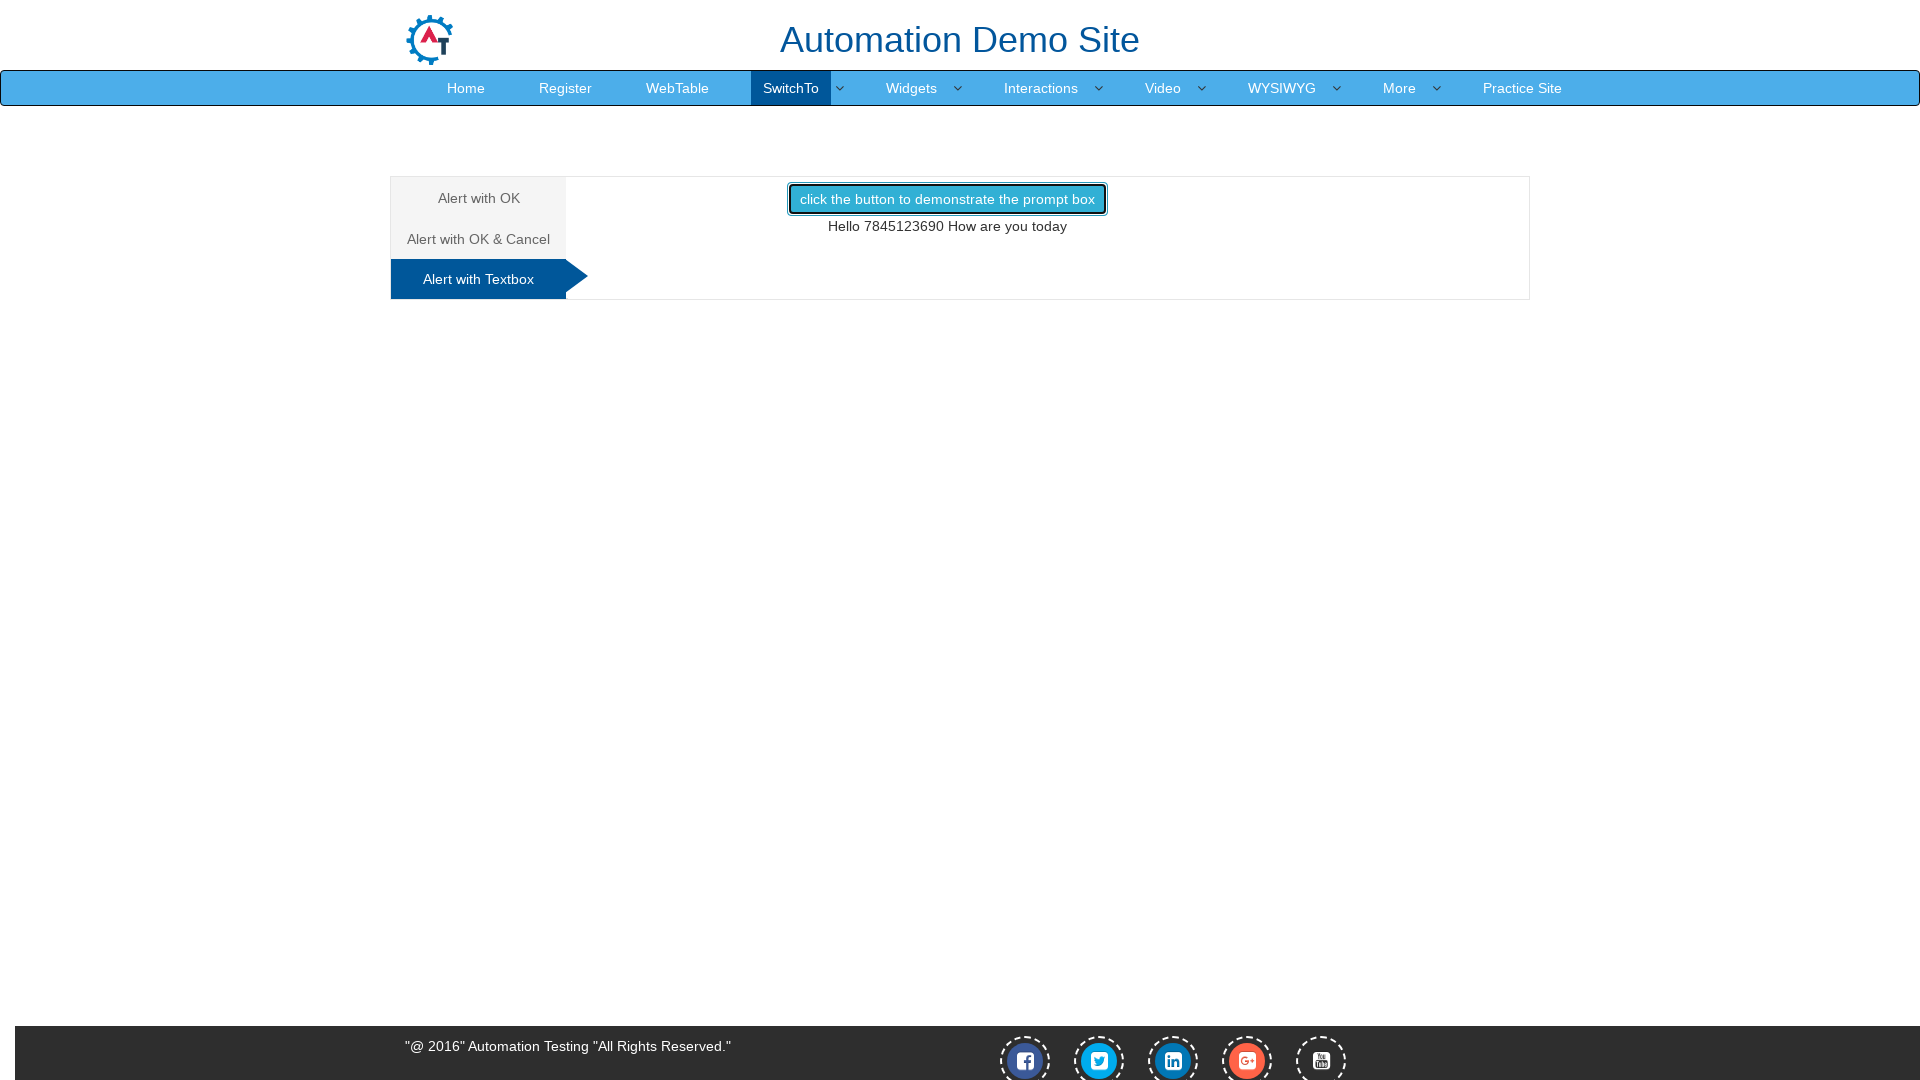

Waited for dialog to be handled
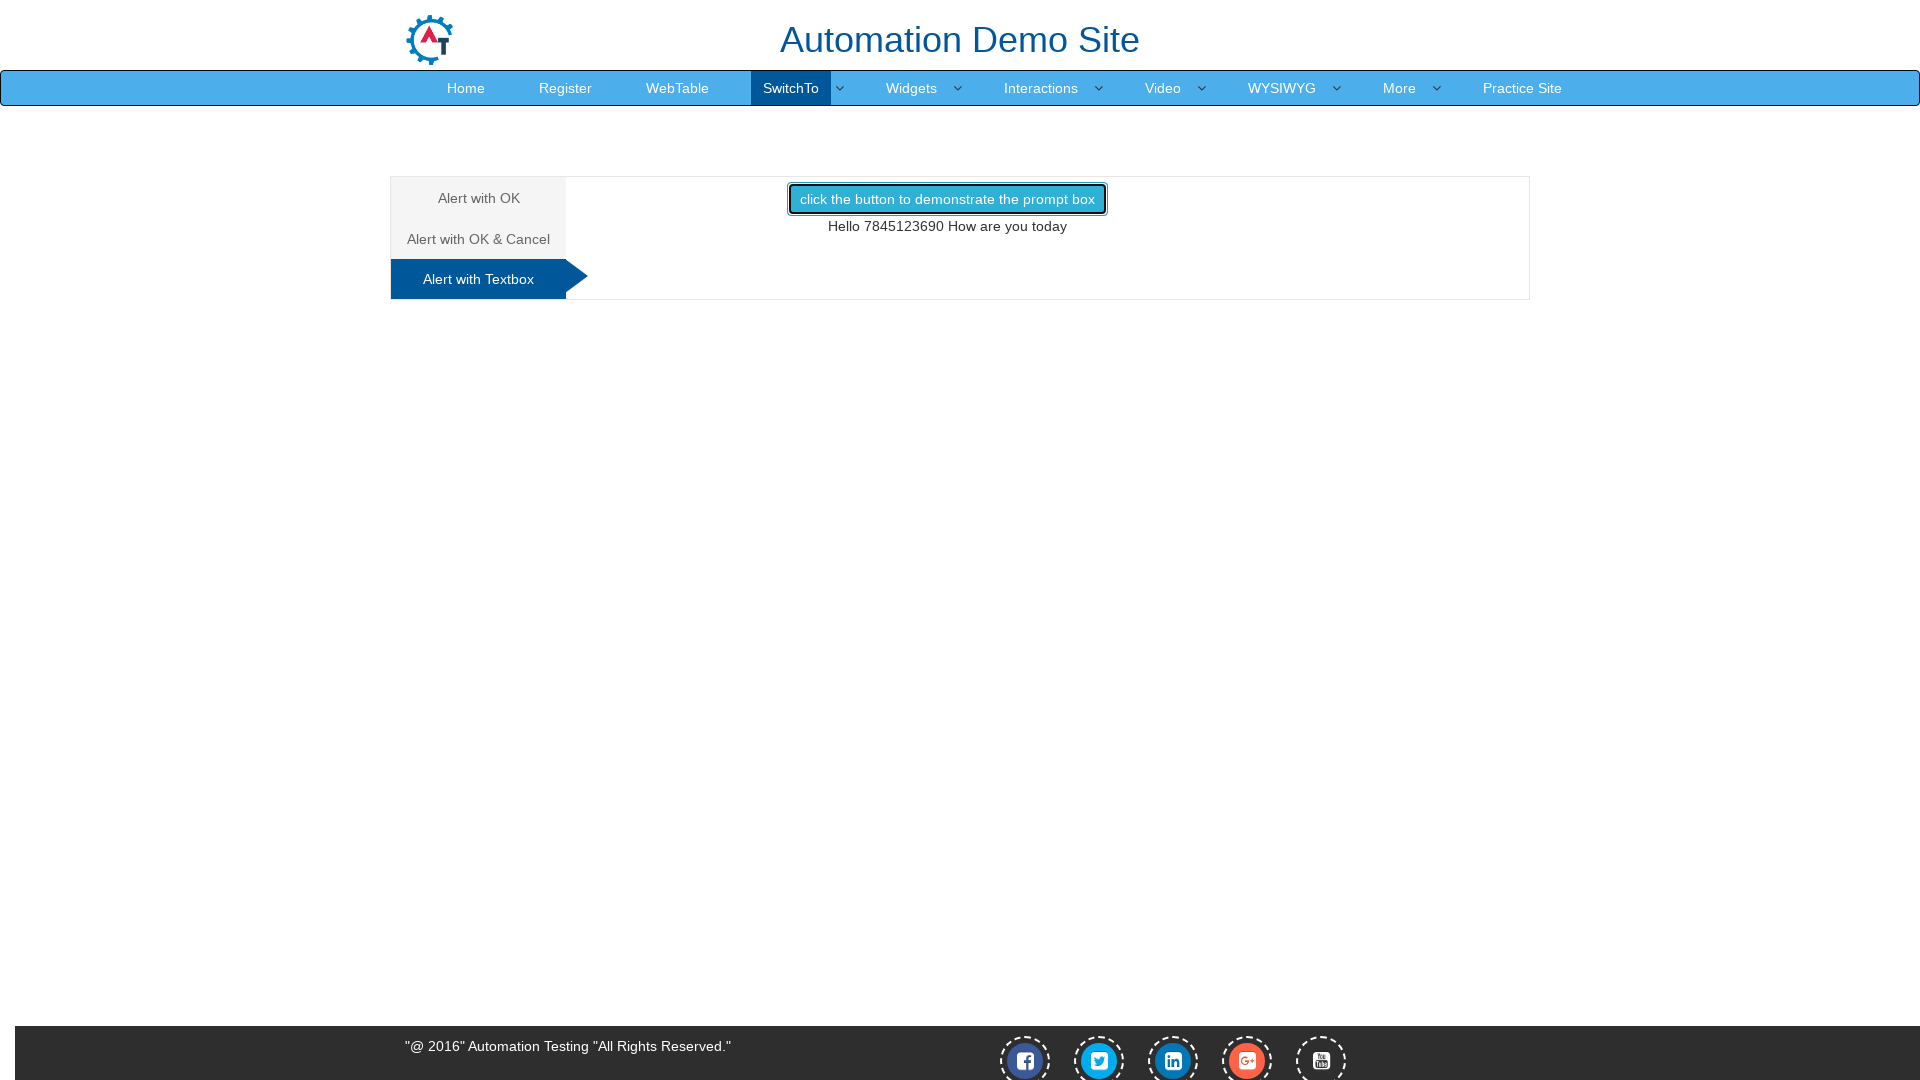

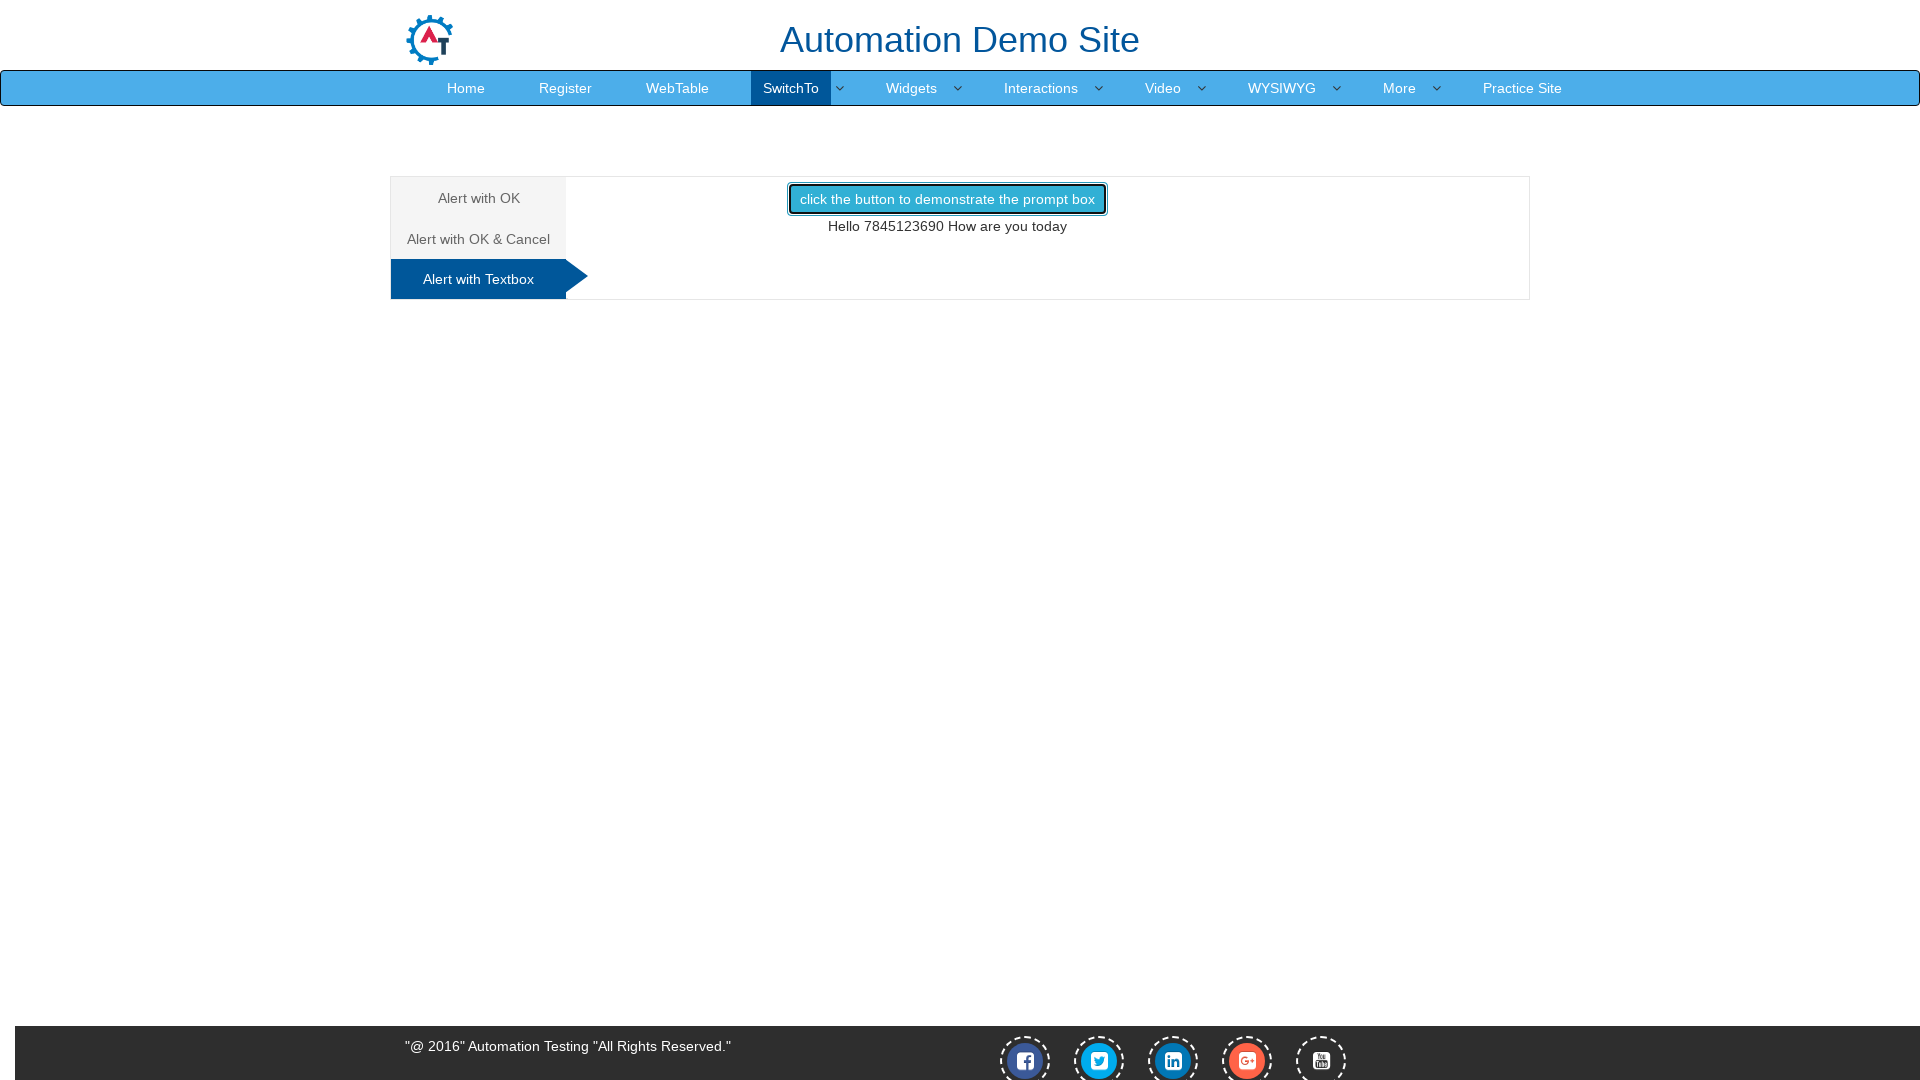